Tests unmarking items as complete by unchecking the checkbox

Starting URL: https://demo.playwright.dev/todomvc

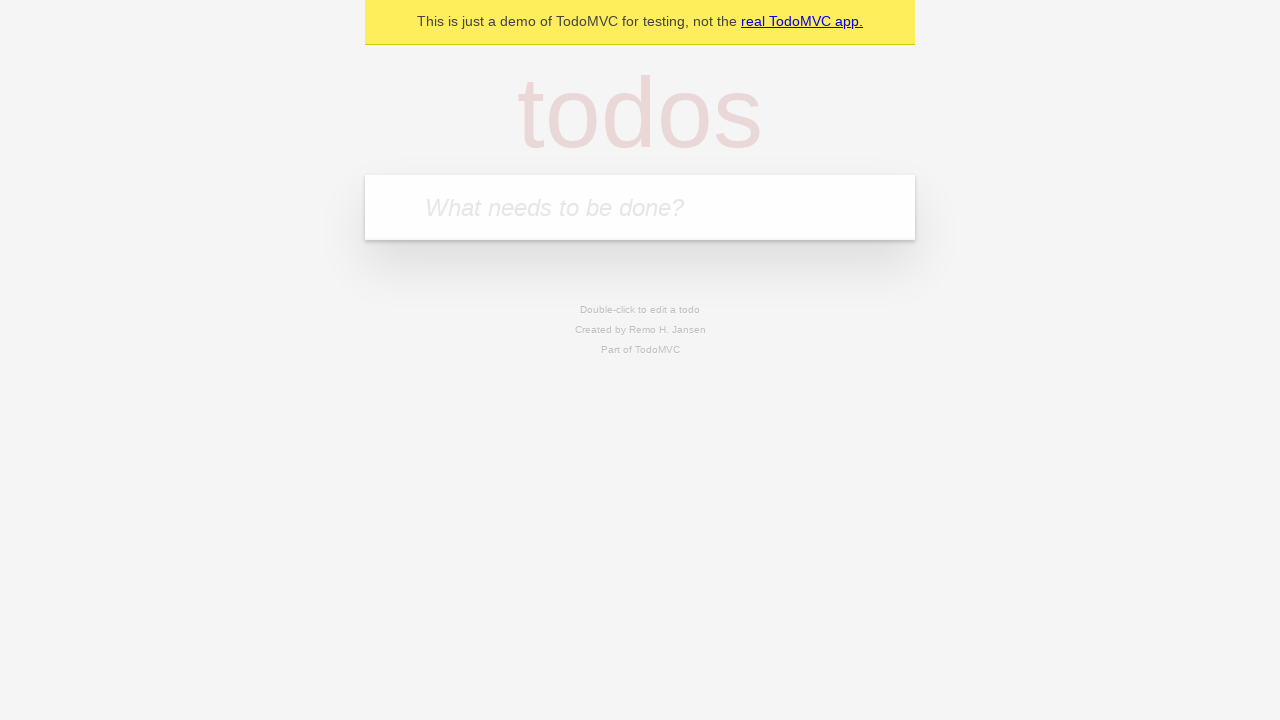

Located the 'What needs to be done?' input field
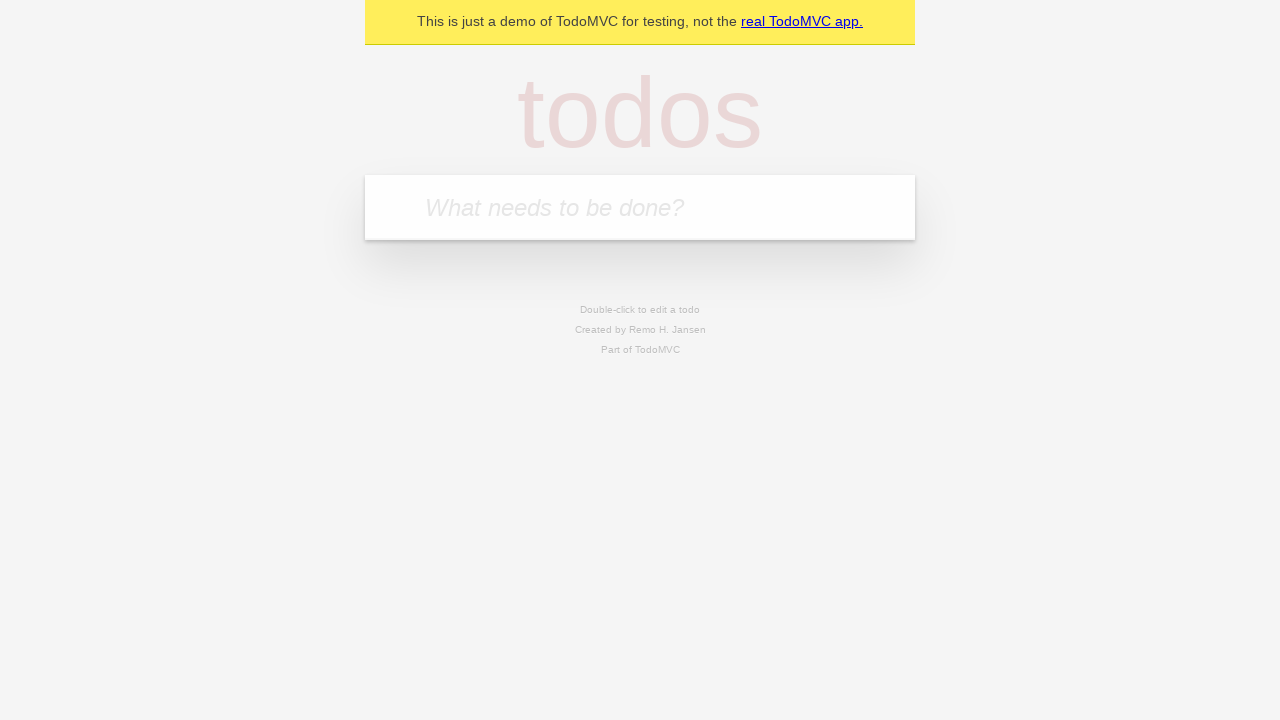

Filled first todo item with 'buy some cheese' on internal:attr=[placeholder="What needs to be done?"i]
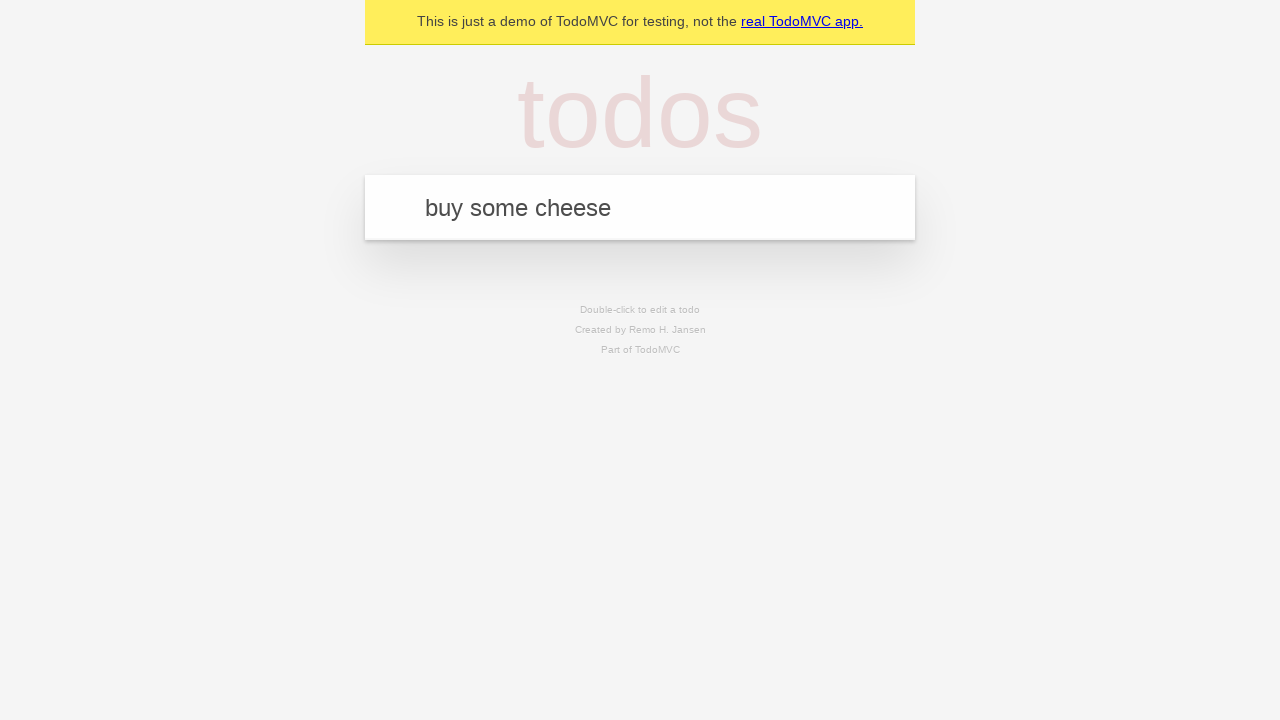

Pressed Enter to create first todo item on internal:attr=[placeholder="What needs to be done?"i]
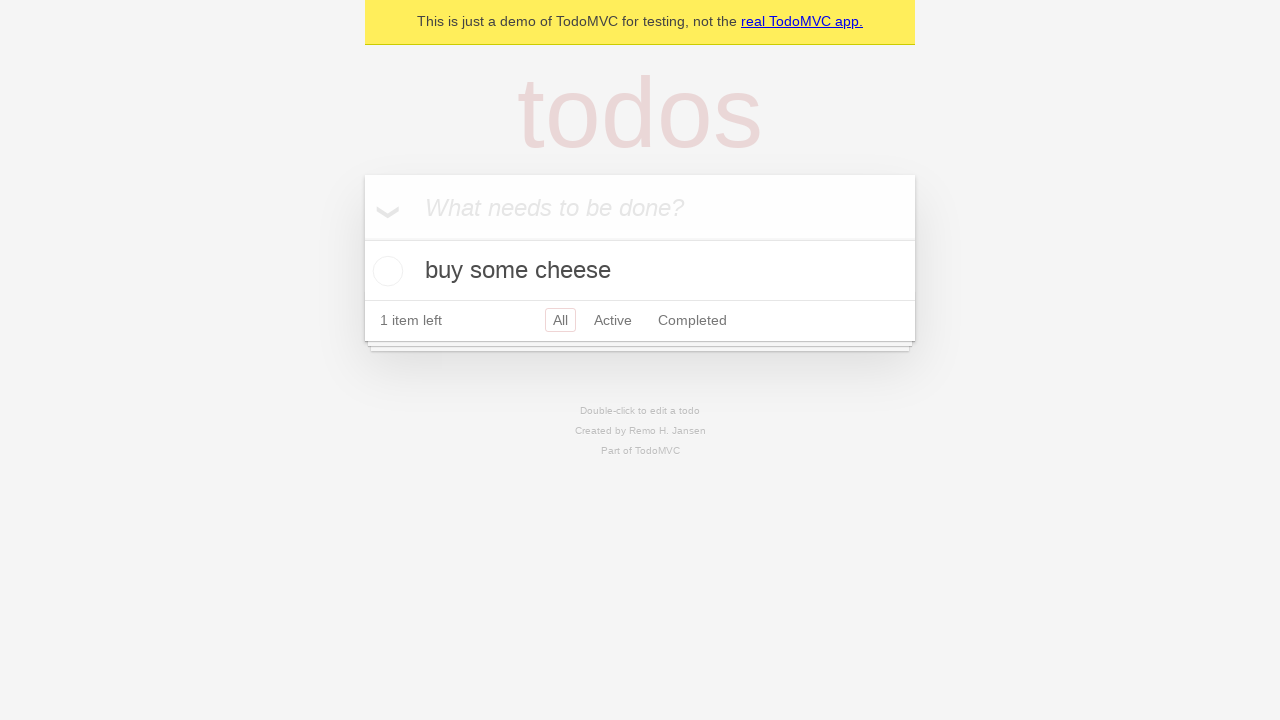

Filled second todo item with 'feed the cat' on internal:attr=[placeholder="What needs to be done?"i]
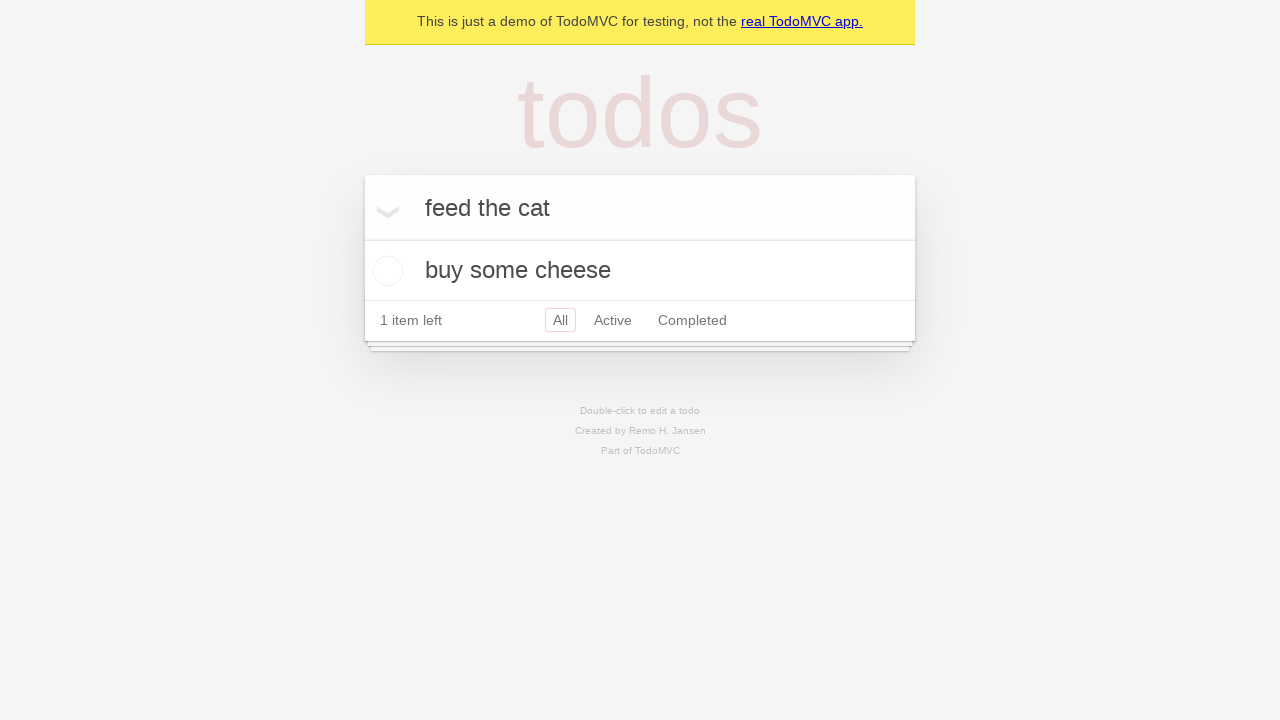

Pressed Enter to create second todo item on internal:attr=[placeholder="What needs to be done?"i]
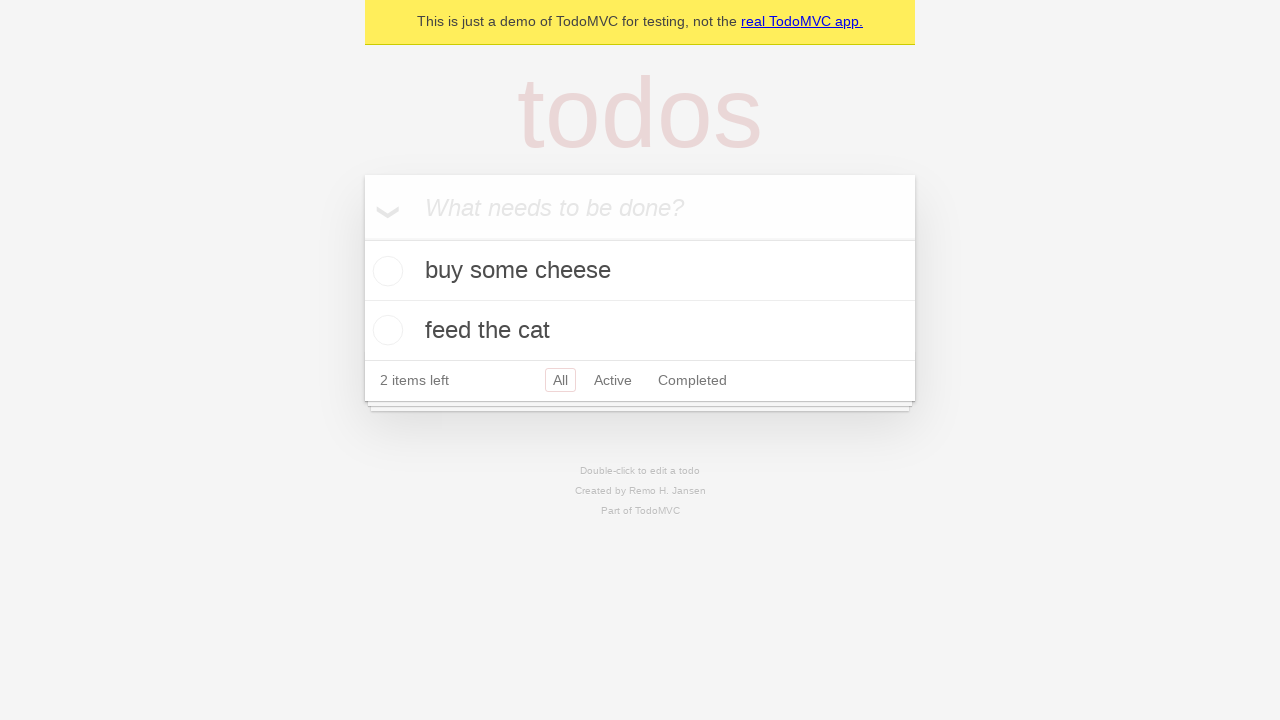

Located the first todo item
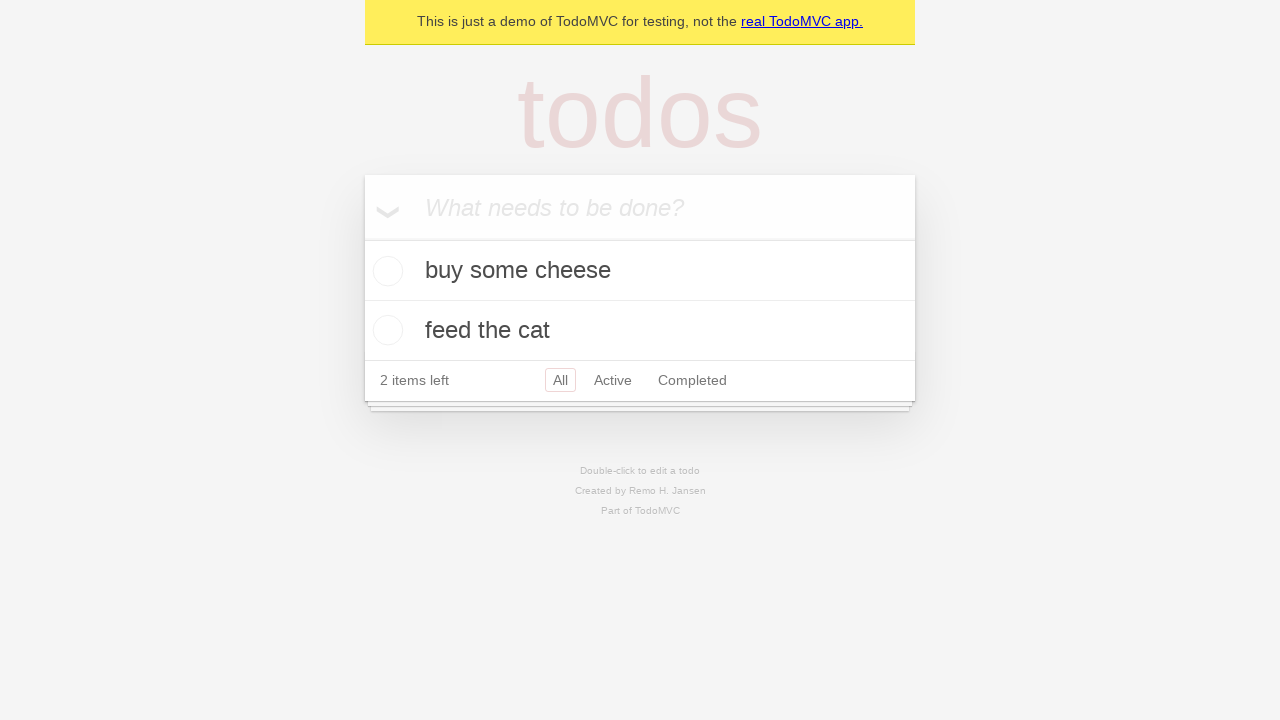

Checked the first todo item's checkbox to mark as complete at (385, 271) on internal:testid=[data-testid="todo-item"s] >> nth=0 >> internal:role=checkbox
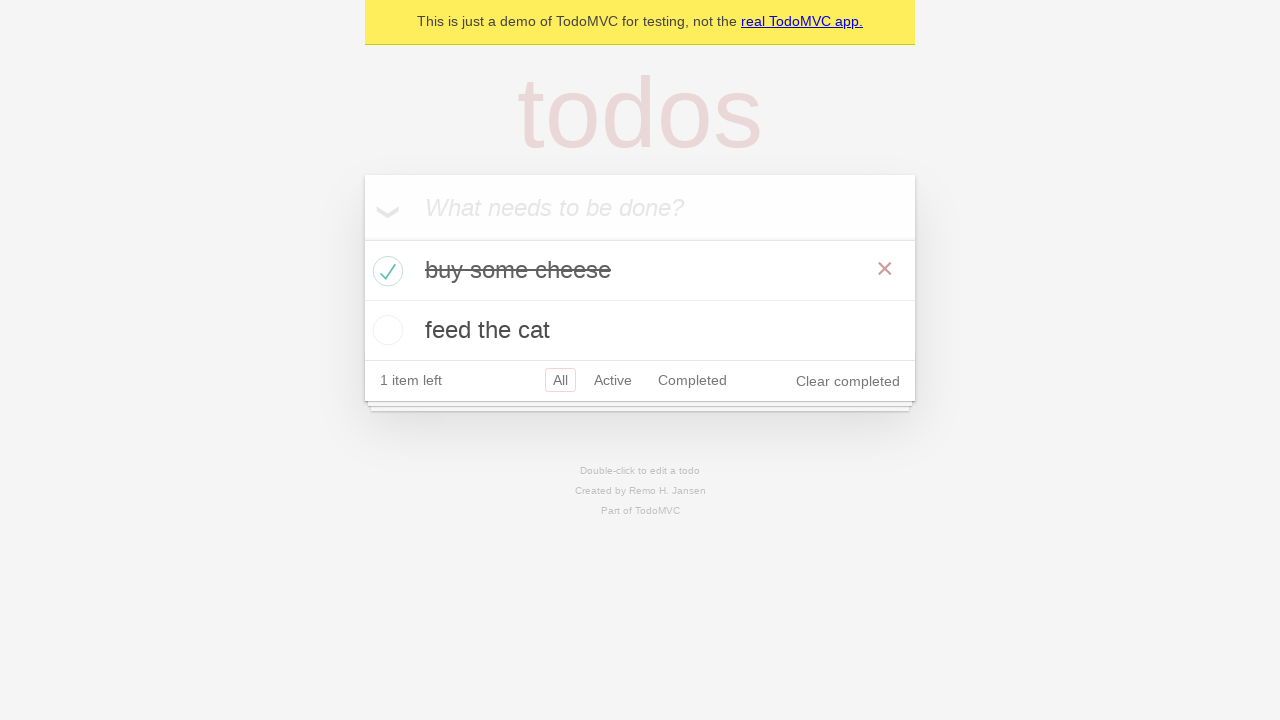

Unchecked the first todo item's checkbox to mark as incomplete at (385, 271) on internal:testid=[data-testid="todo-item"s] >> nth=0 >> internal:role=checkbox
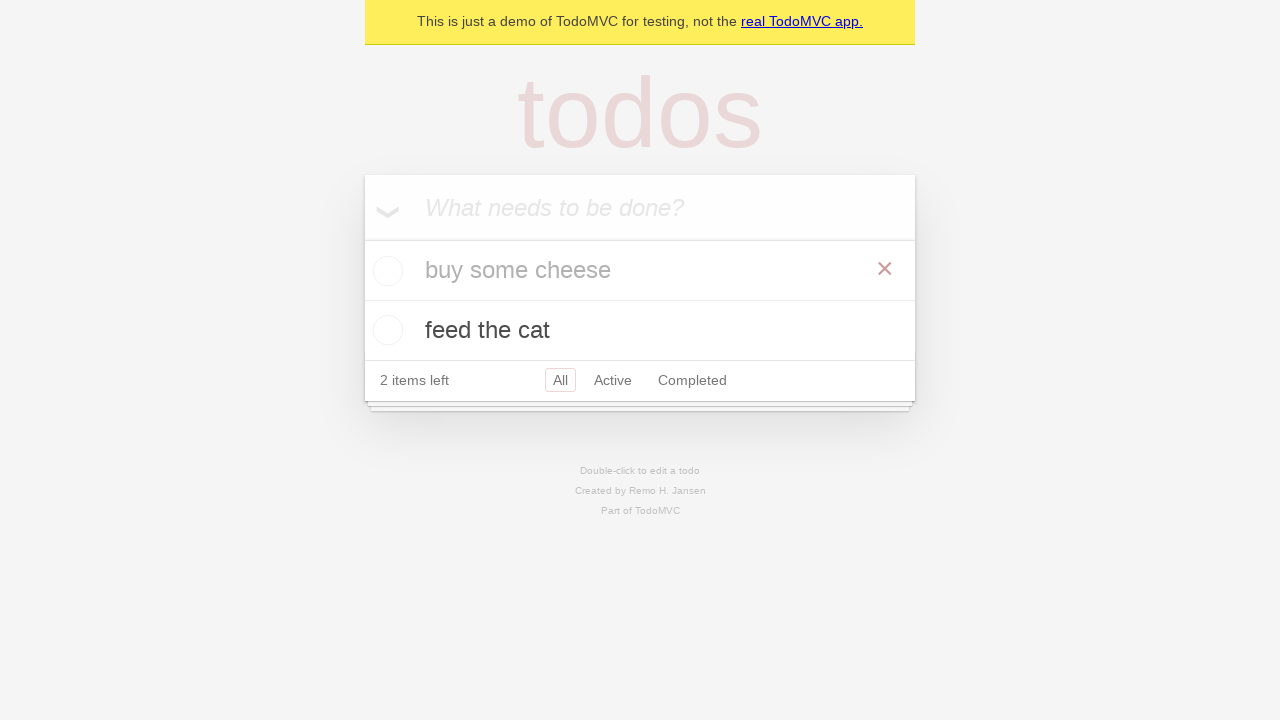

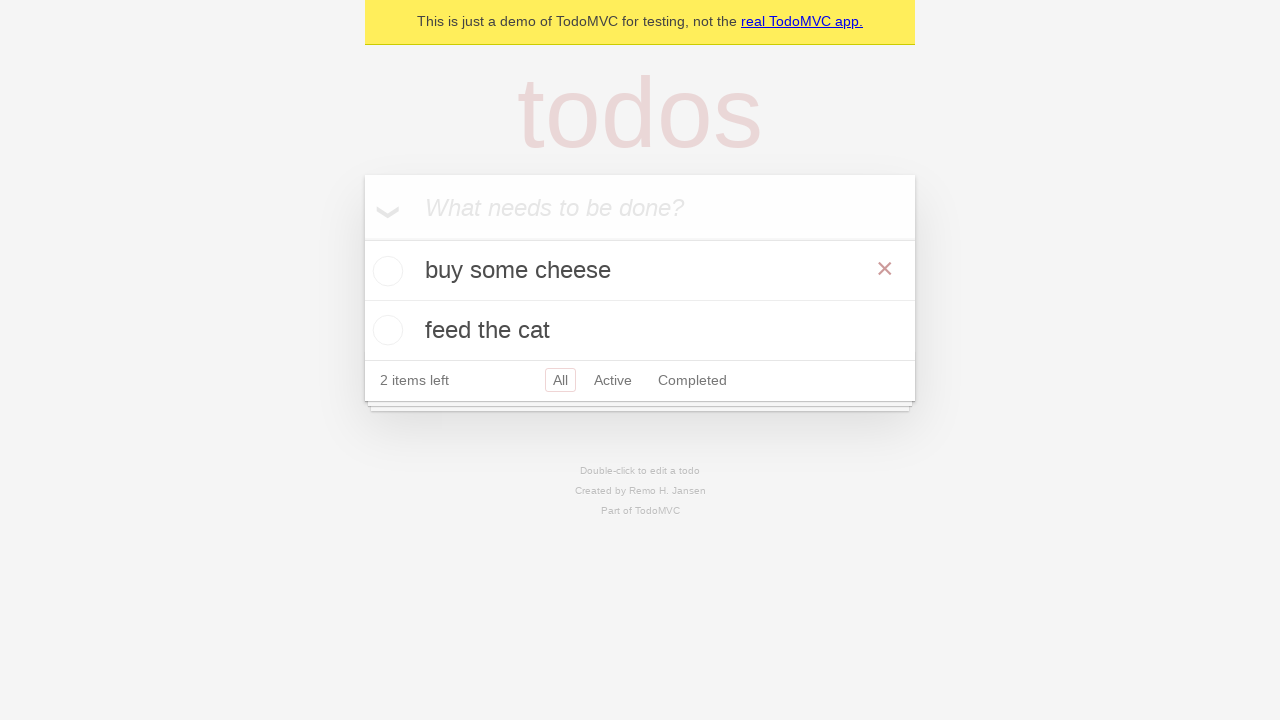